Tests navigation to Qubika website and validates that the contact form modal opens correctly when clicking the 'Contact us' button

Starting URL: https://qubika.com/

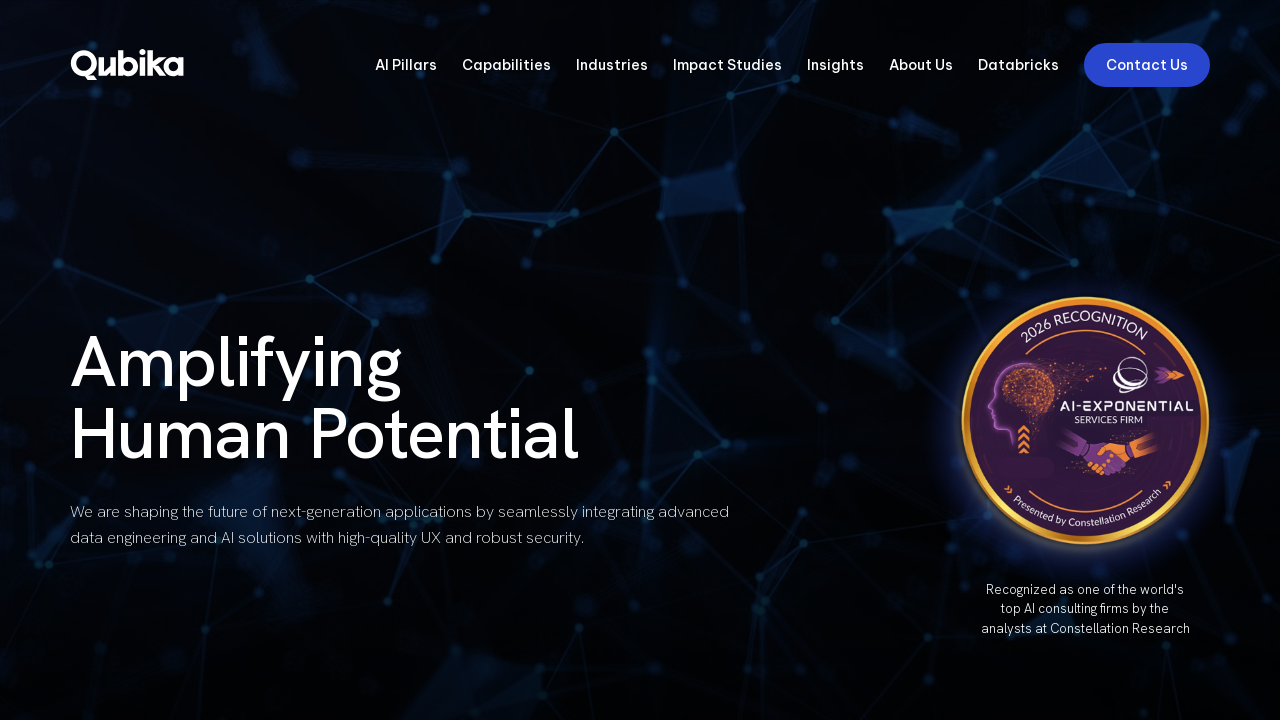

Waited for logo to be visible - Qubika website loaded correctly
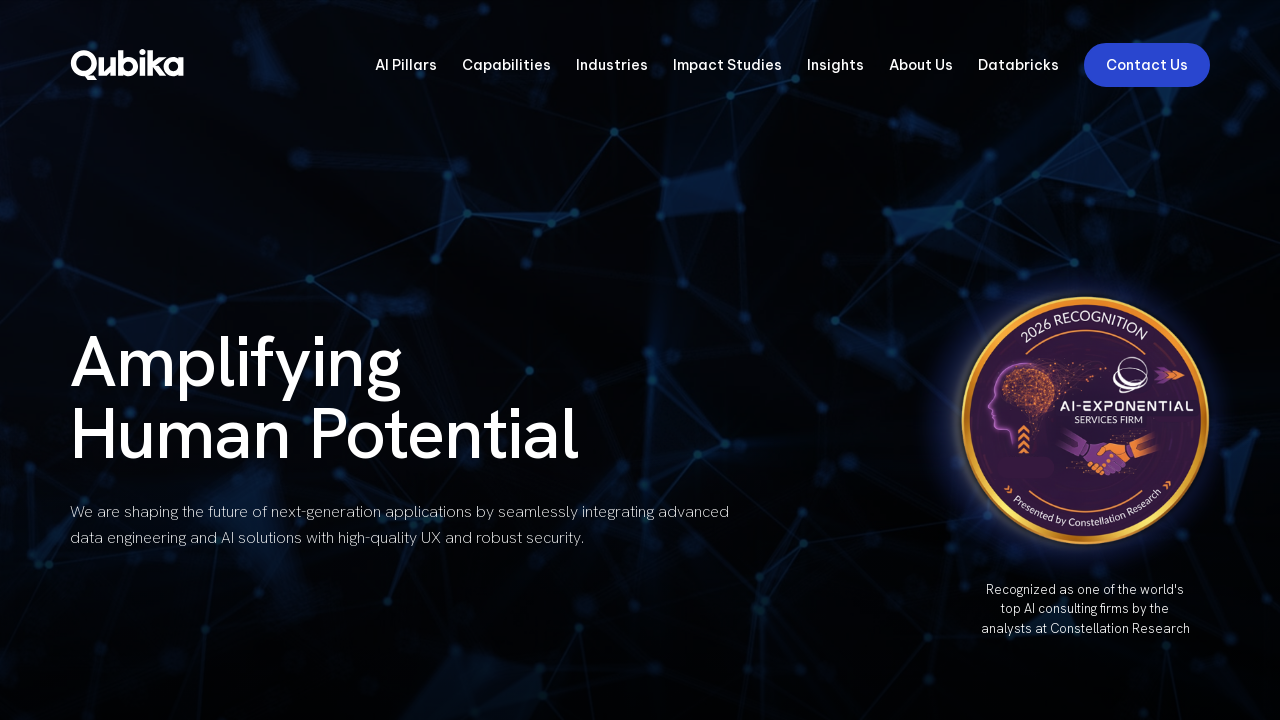

Clicked 'Contact us' button to open contact form modal at (640, 361) on a.contact-us-modal-open
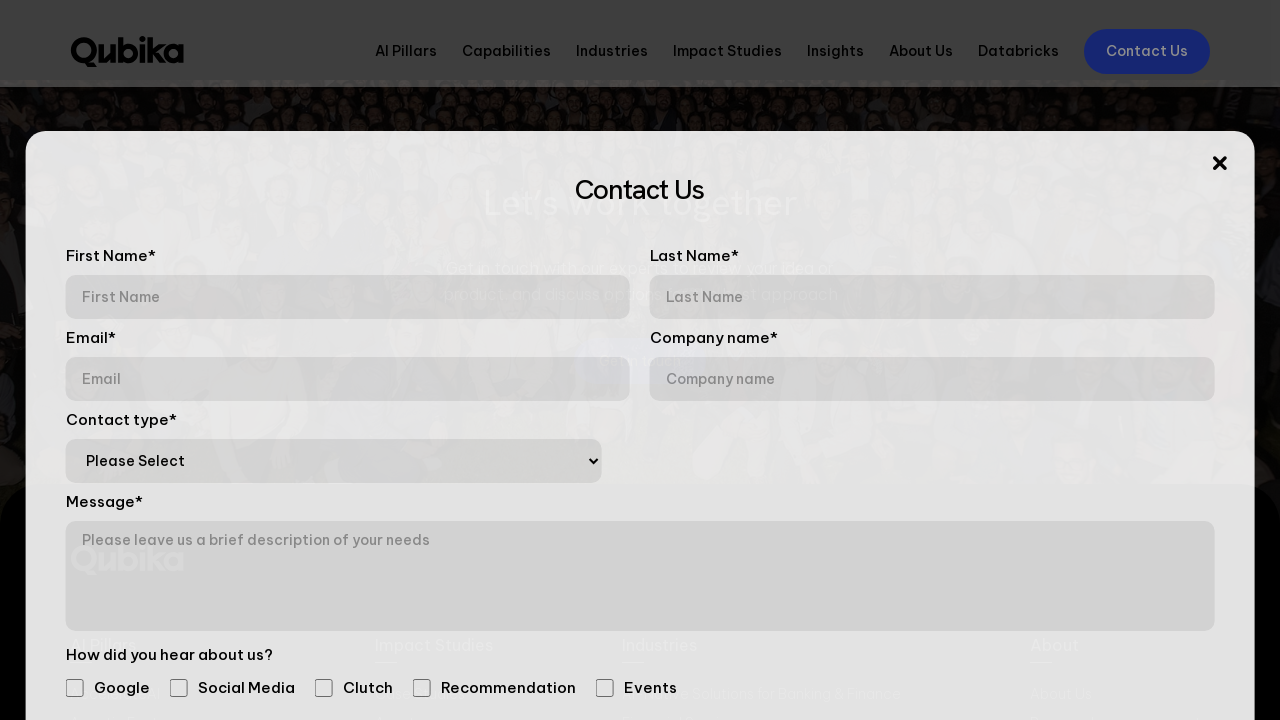

Contact form modal opened - first name field is visible
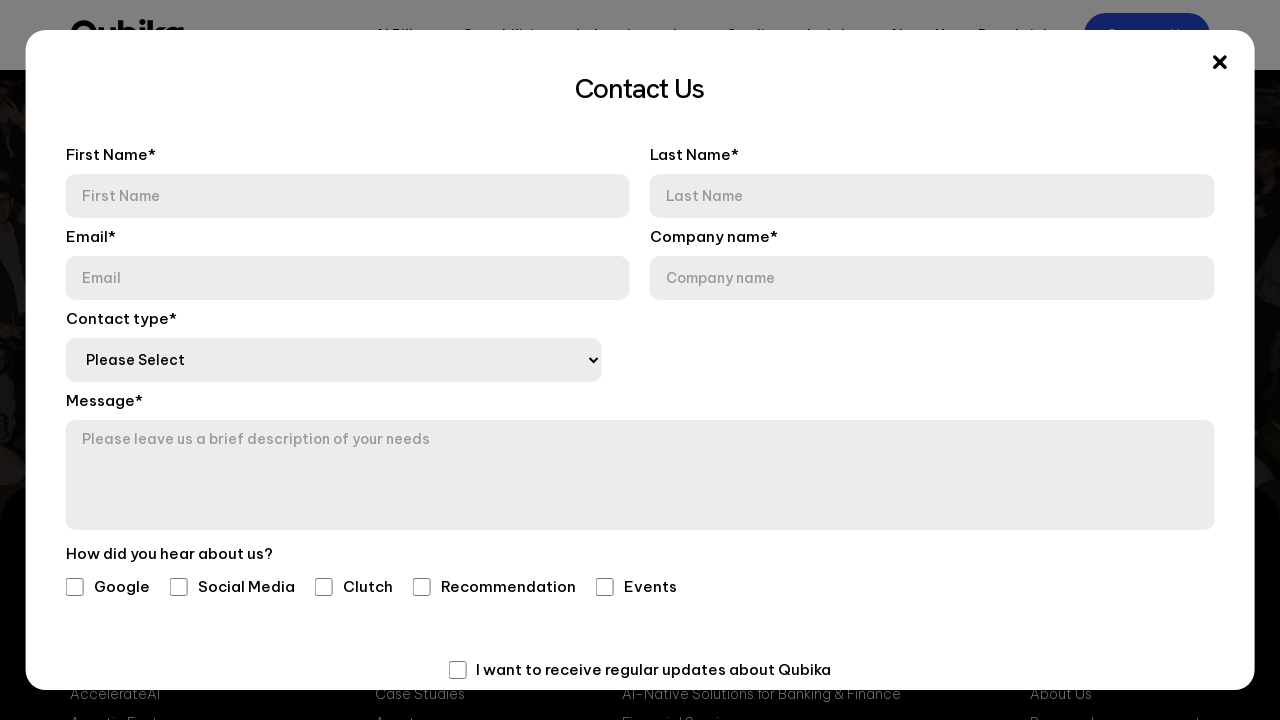

Verified email field is present in contact form
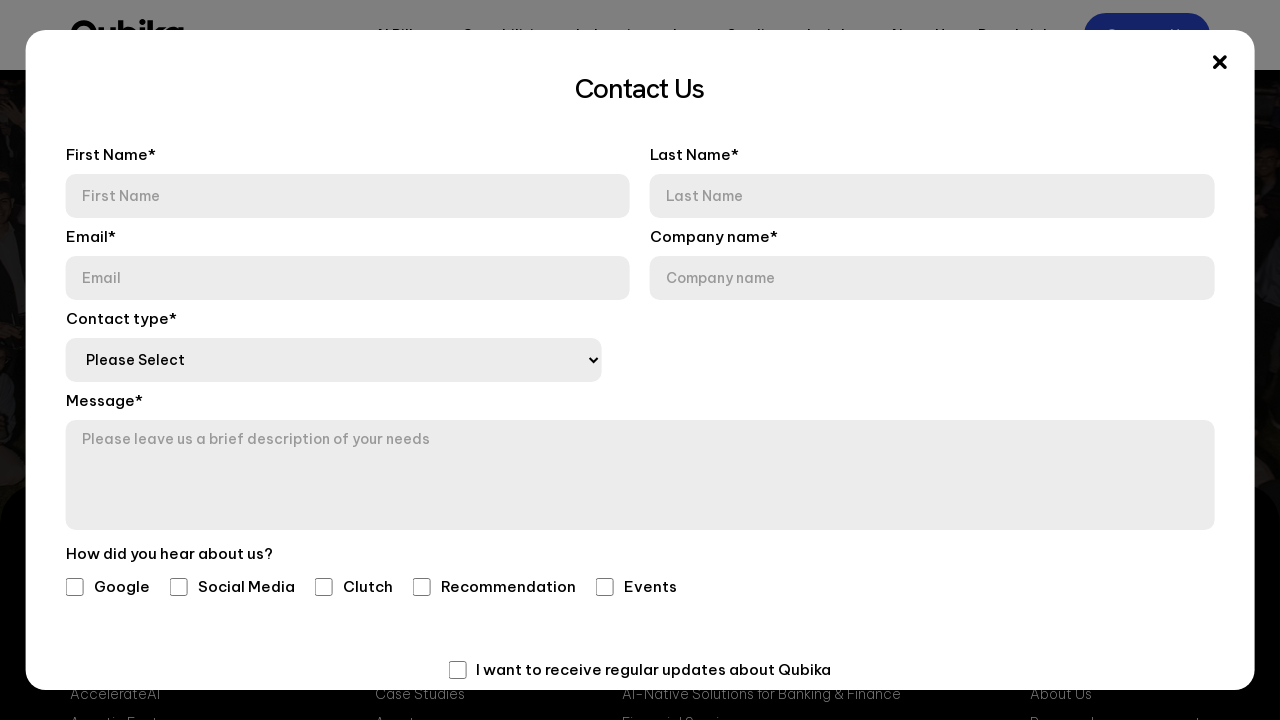

Verified submit button is present in contact form
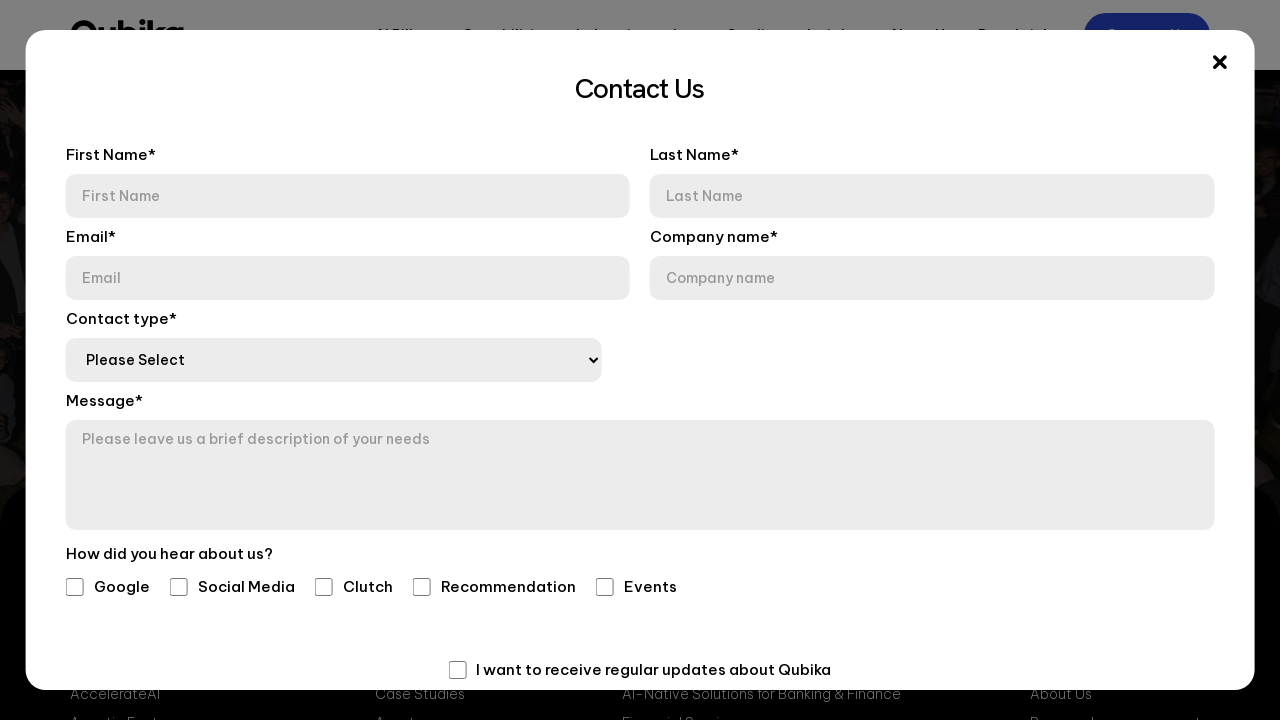

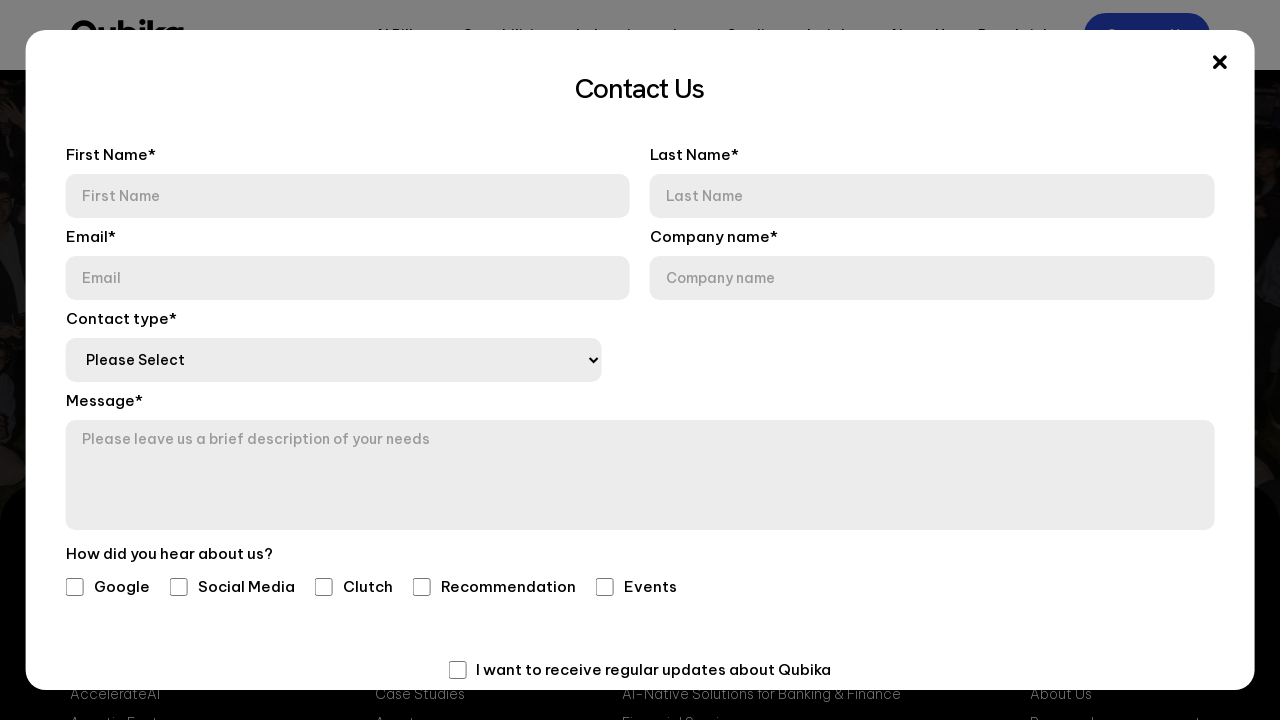